Tests the Checkboxes page by verifying the title and that there are exactly 2 checkboxes

Starting URL: https://the-internet.herokuapp.com/

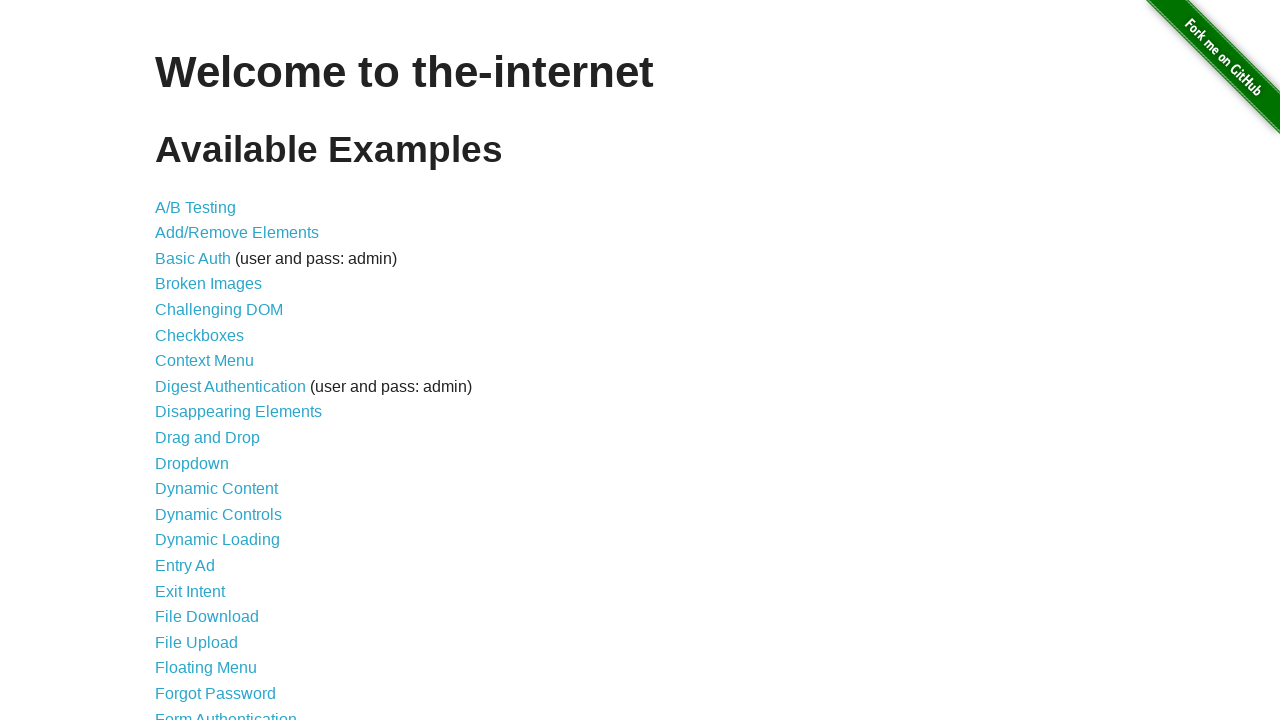

Clicked on Checkboxes link at (200, 335) on a[href='/checkboxes']
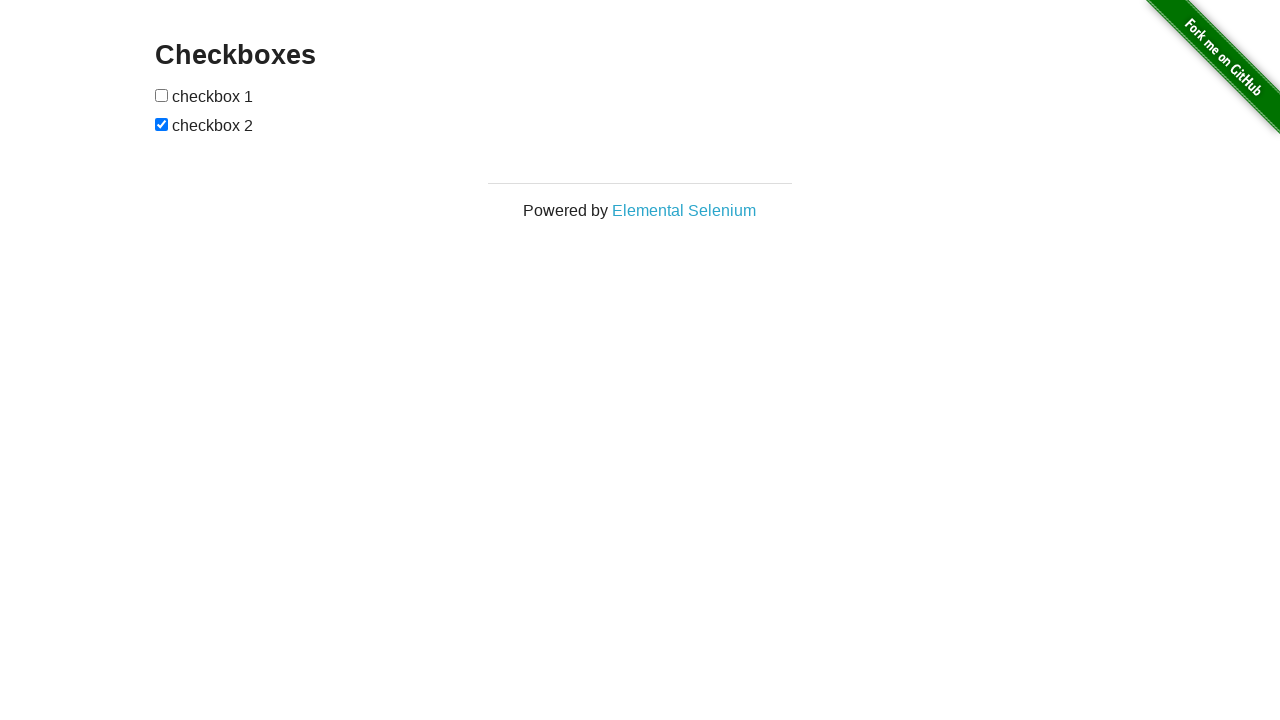

Located h3 heading element
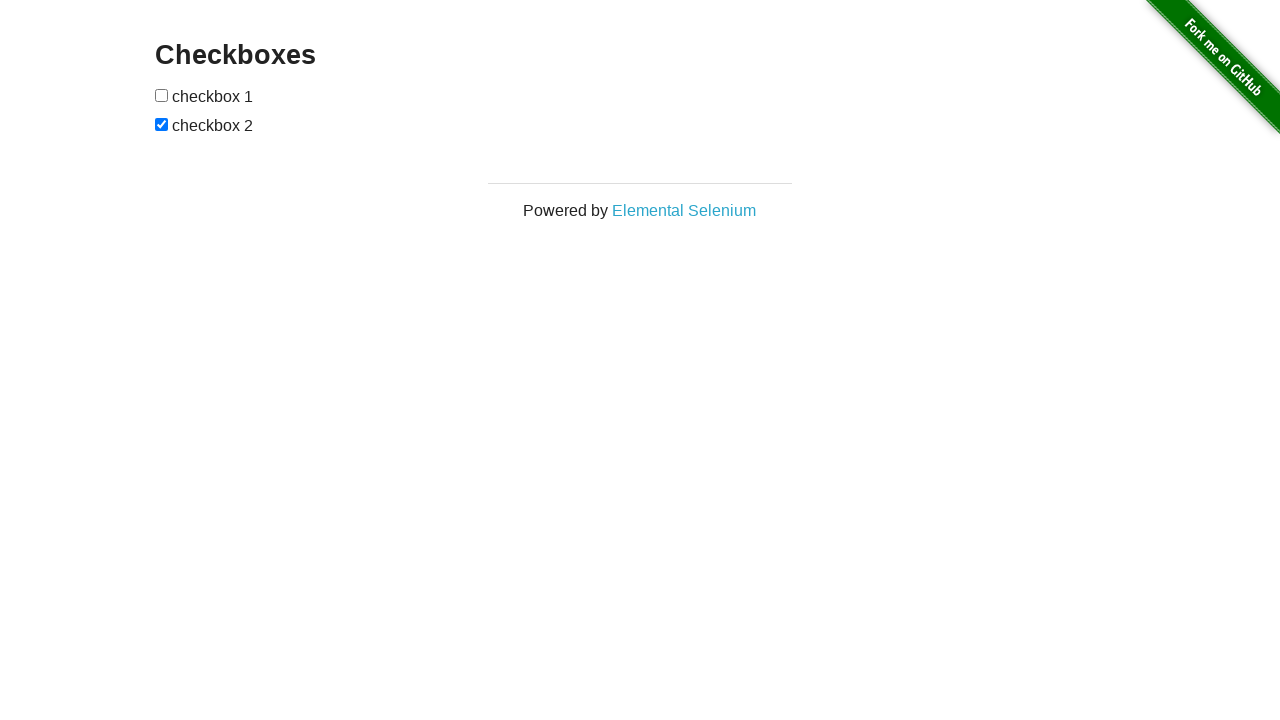

Verified page title is 'Checkboxes'
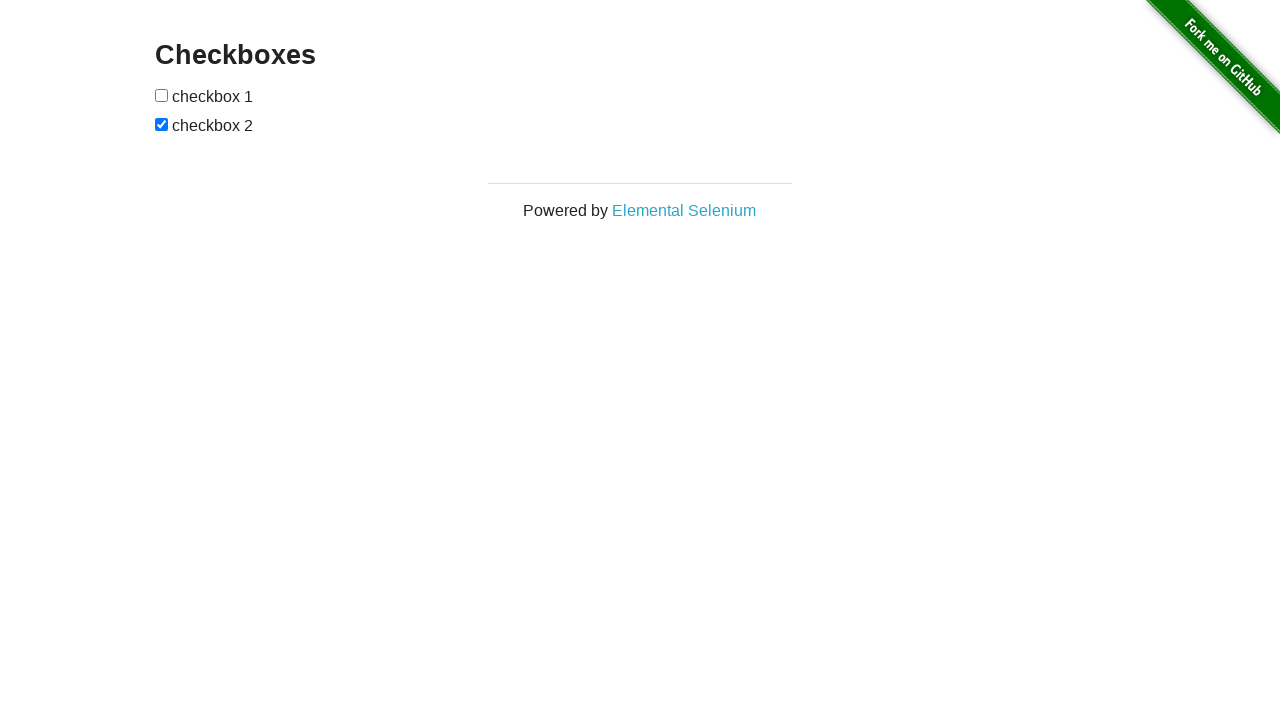

Located all checkbox elements
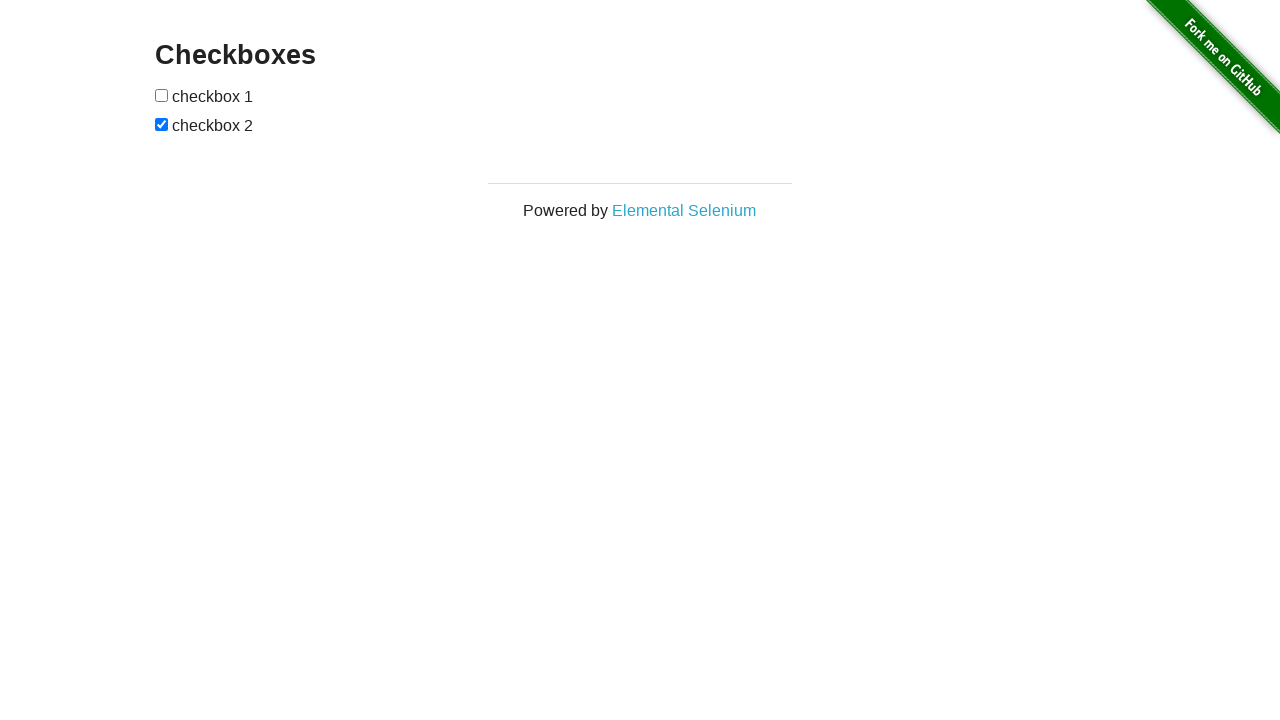

Verified there are exactly 2 checkboxes on the page
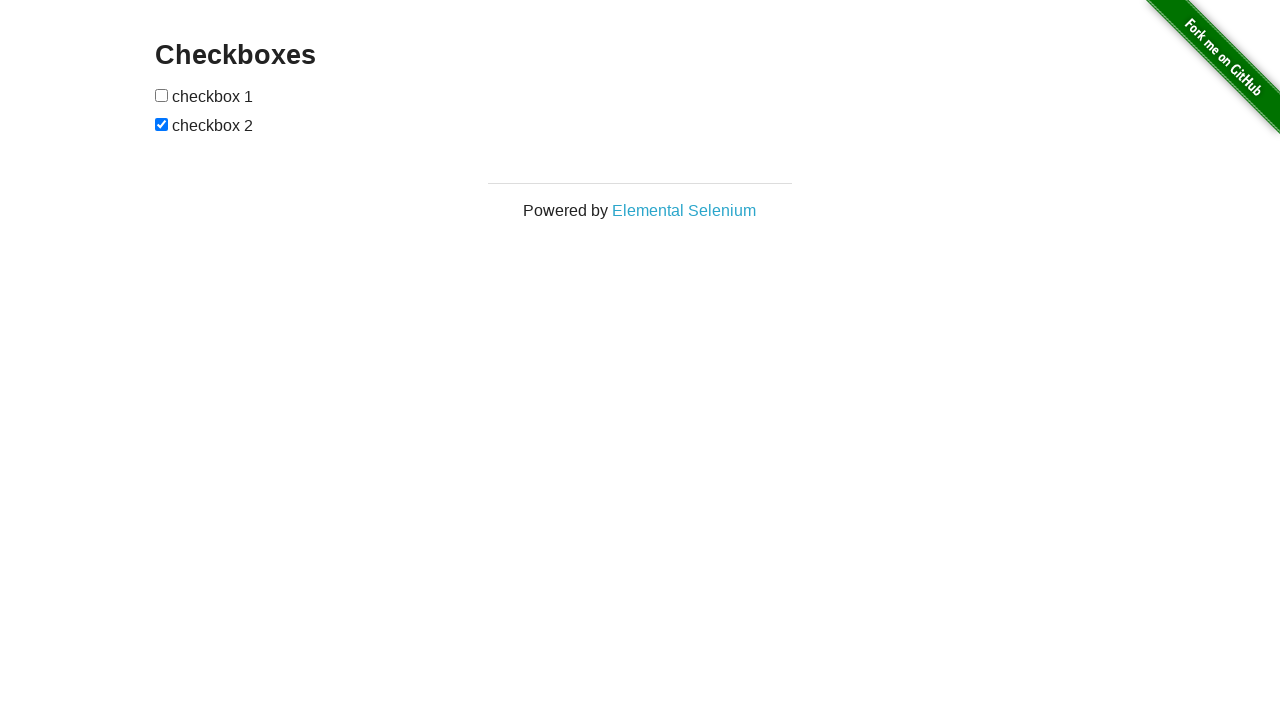

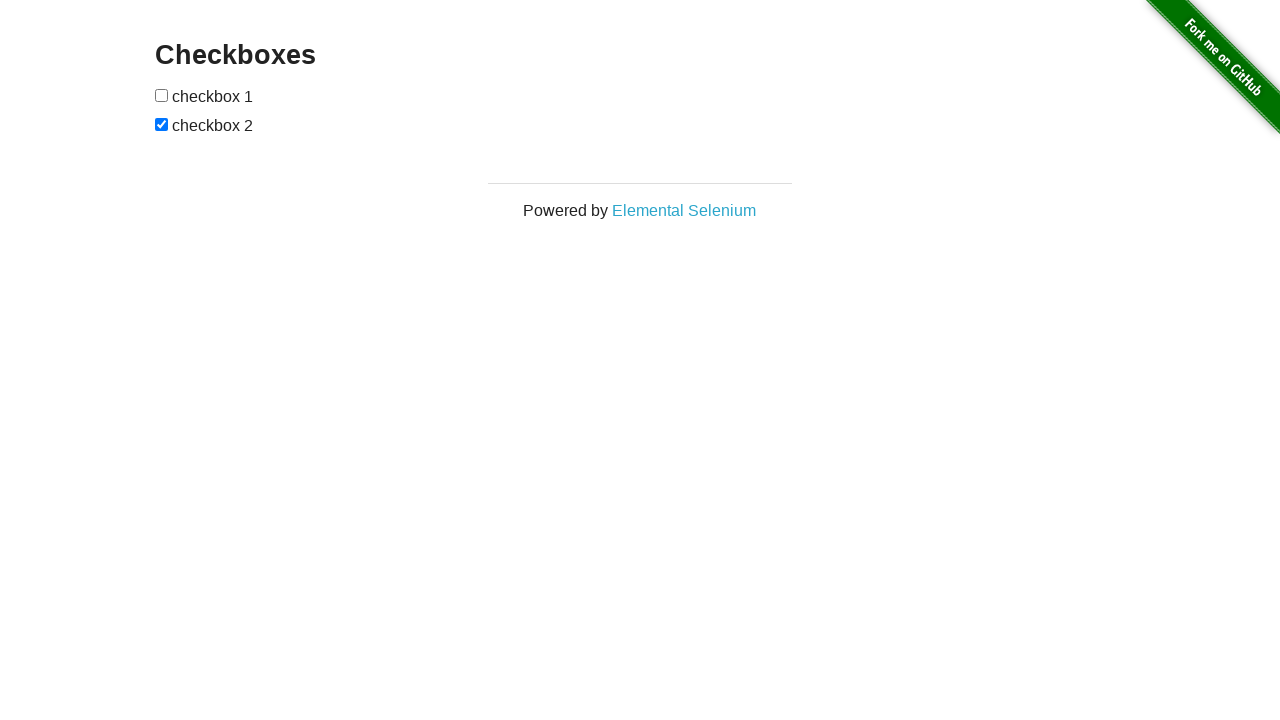